Tests accepting a JavaScript confirmation alert by clicking the confirm button and accepting the dialog

Starting URL: https://the-internet.herokuapp.com/javascript_alerts

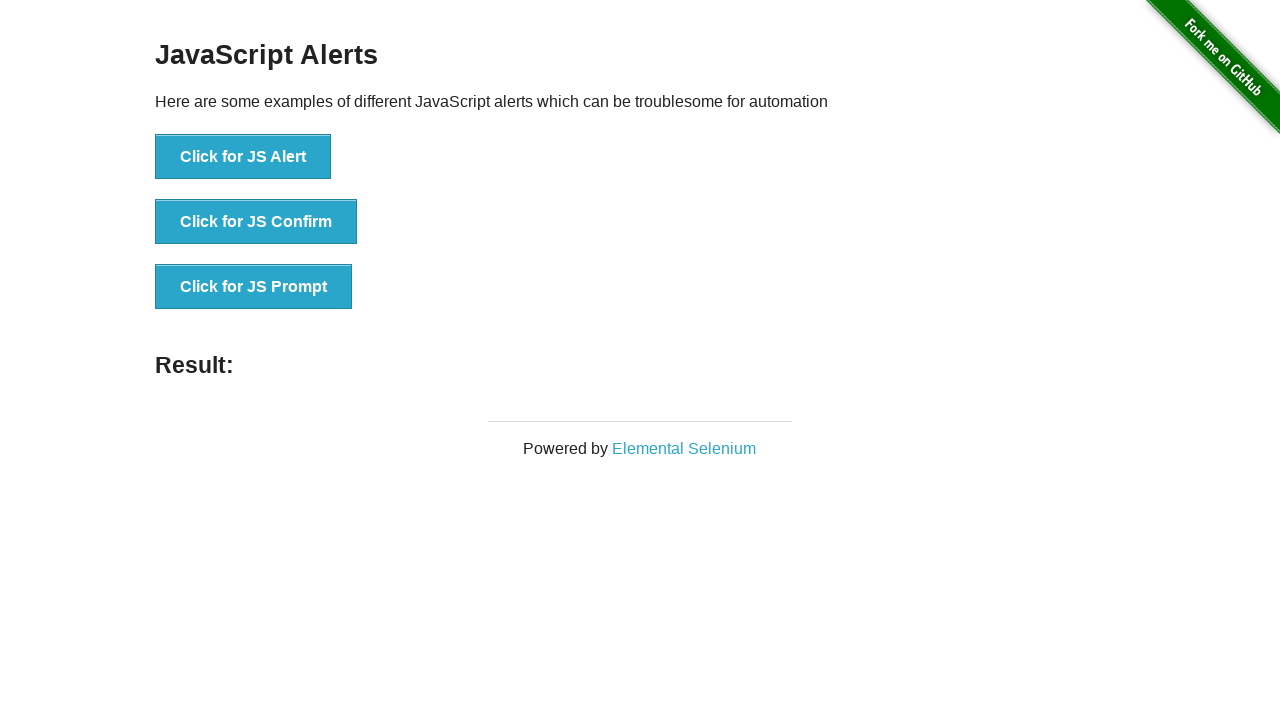

Set up dialog handler to accept confirmation alerts
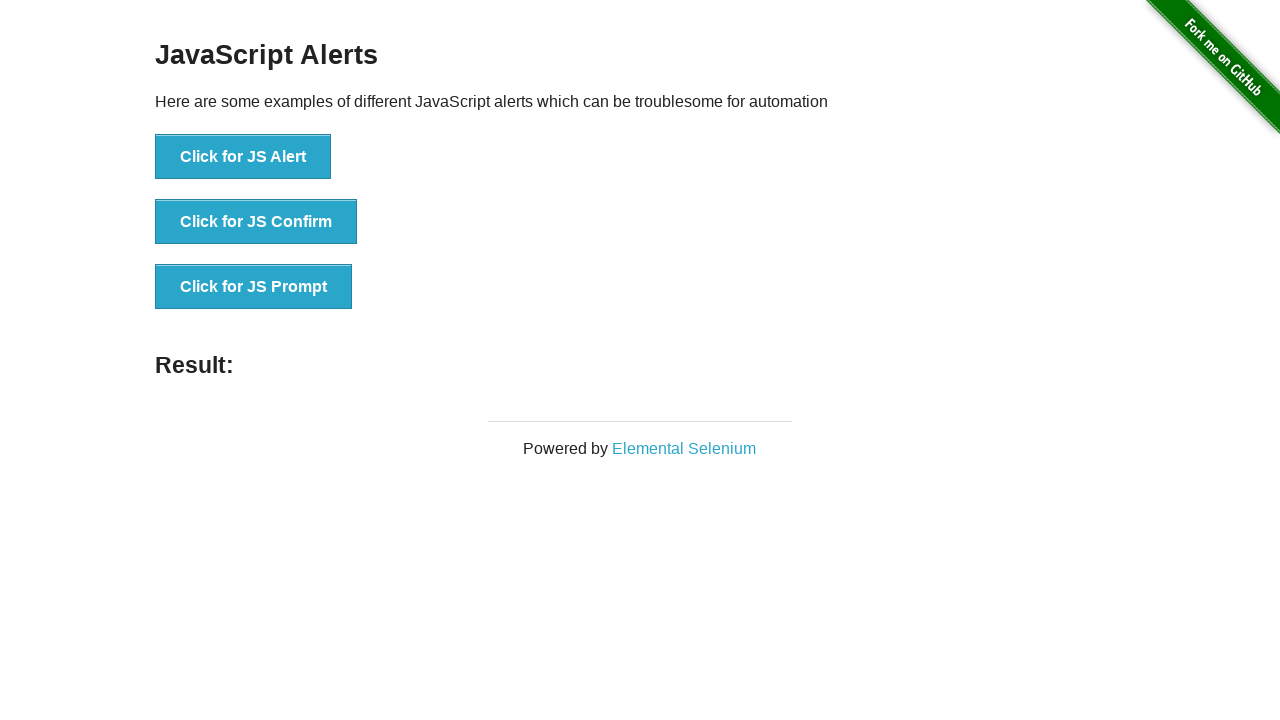

Clicked the JS Confirm button to trigger confirmation alert at (256, 222) on button[onclick='jsConfirm()']
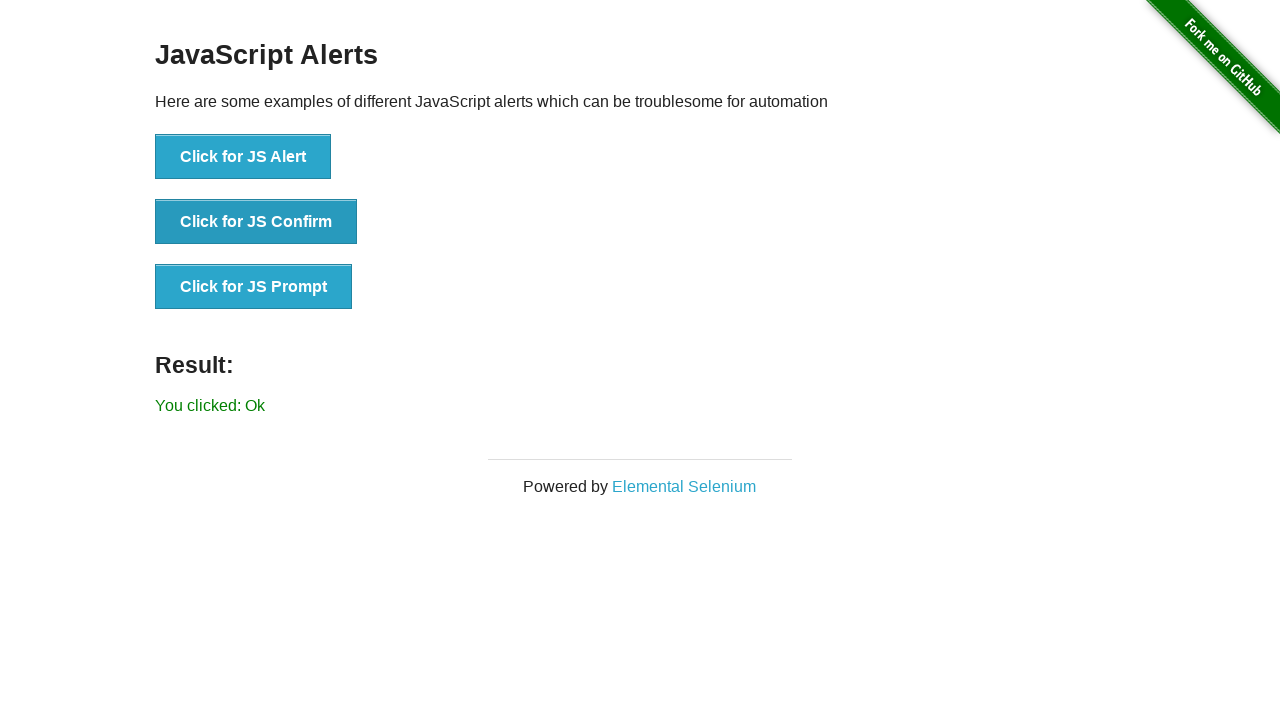

Confirmation alert was accepted and result message appeared
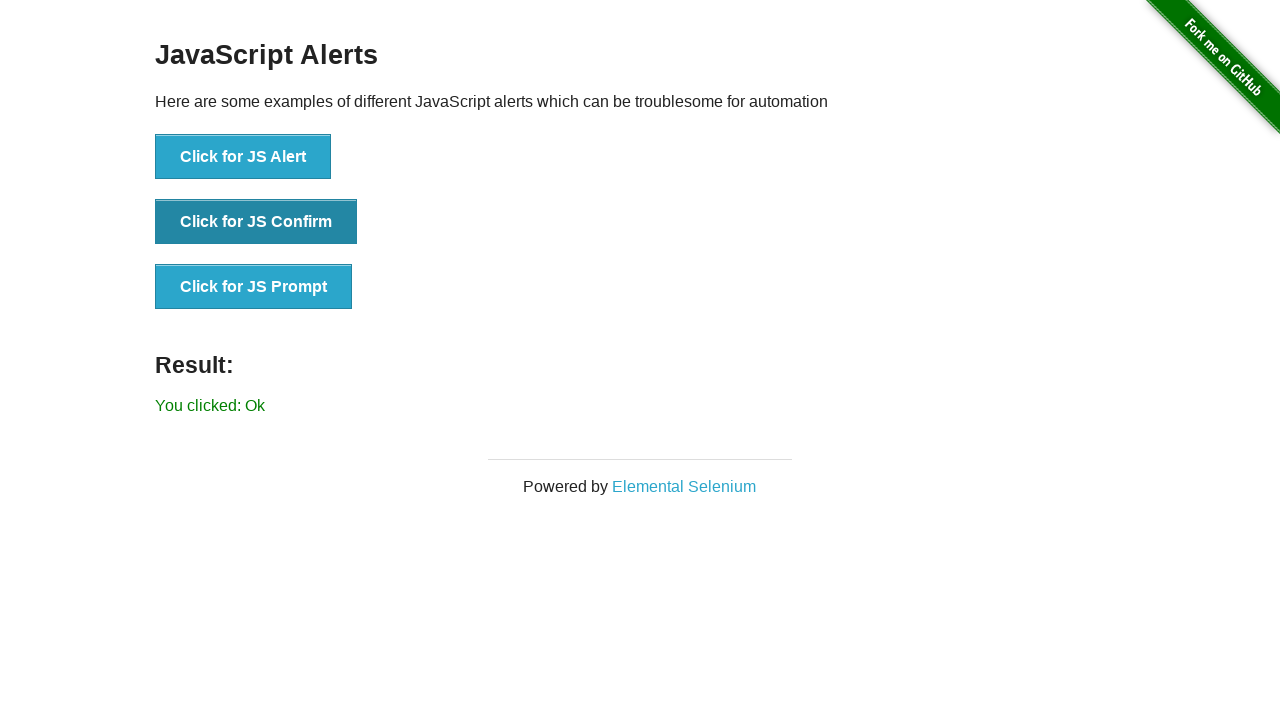

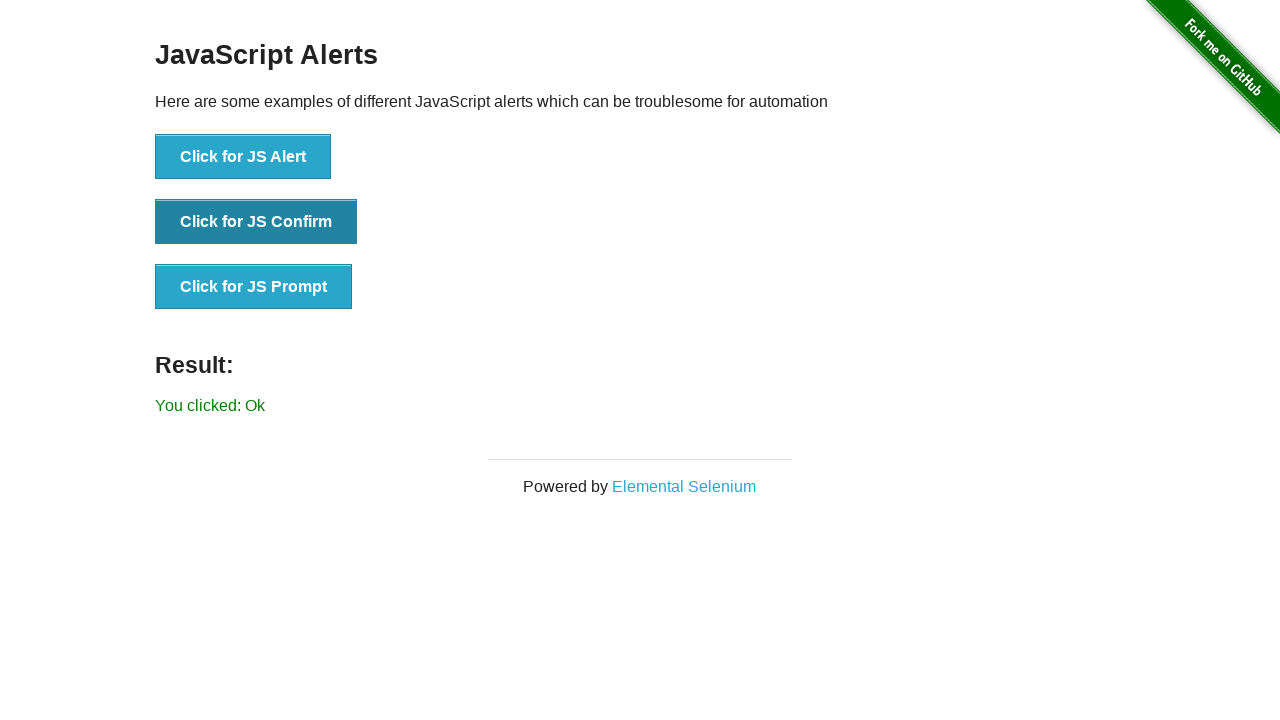